Tests todo creation and completion on TodoMVC using Dojo framework - adds a todo item, marks it complete, and verifies the count shows 0 items left

Starting URL: https://todomvc.com/

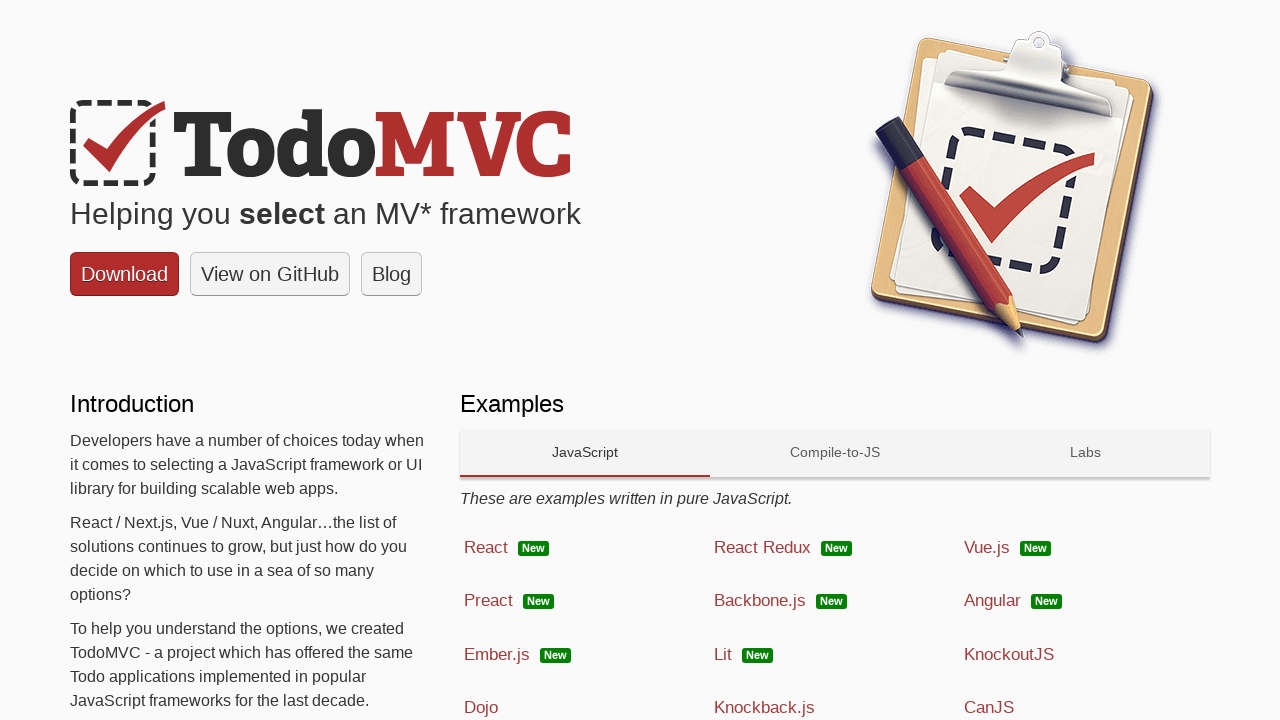

Clicked on Dojo technology link at (481, 708) on text=Dojo
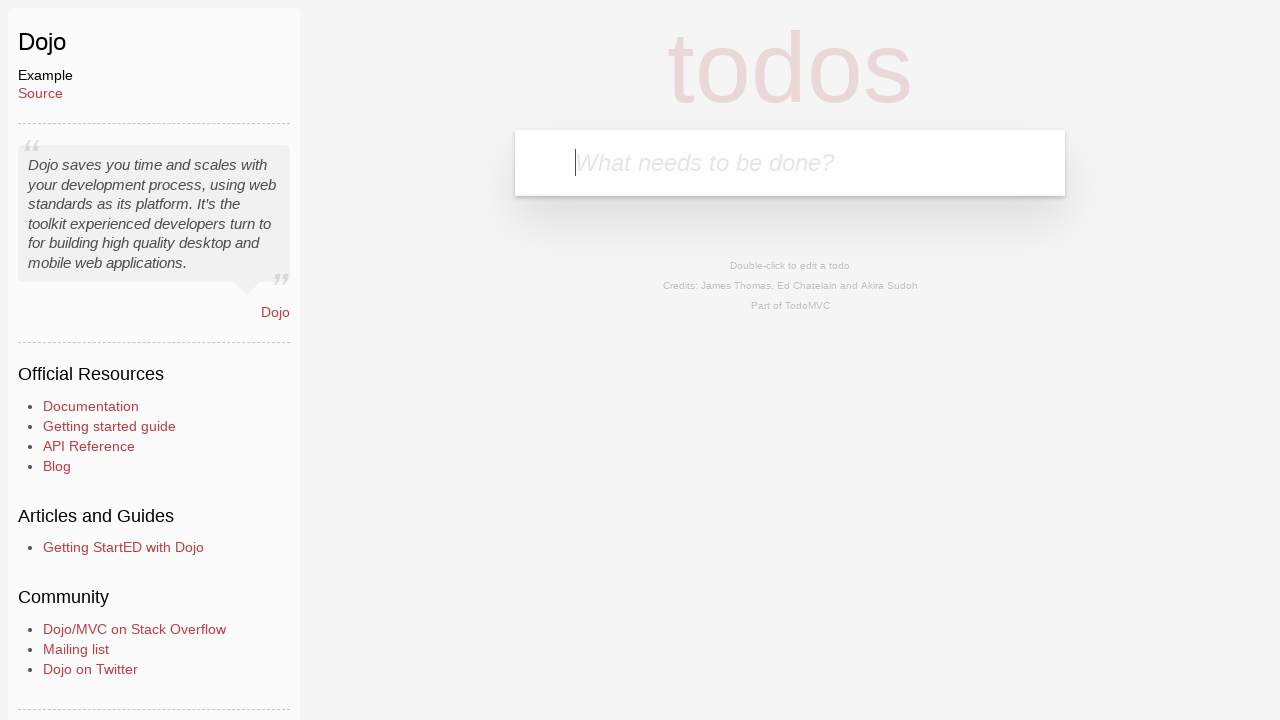

Filled todo input field with 'Breakfast' on input[placeholder='What needs to be done?']
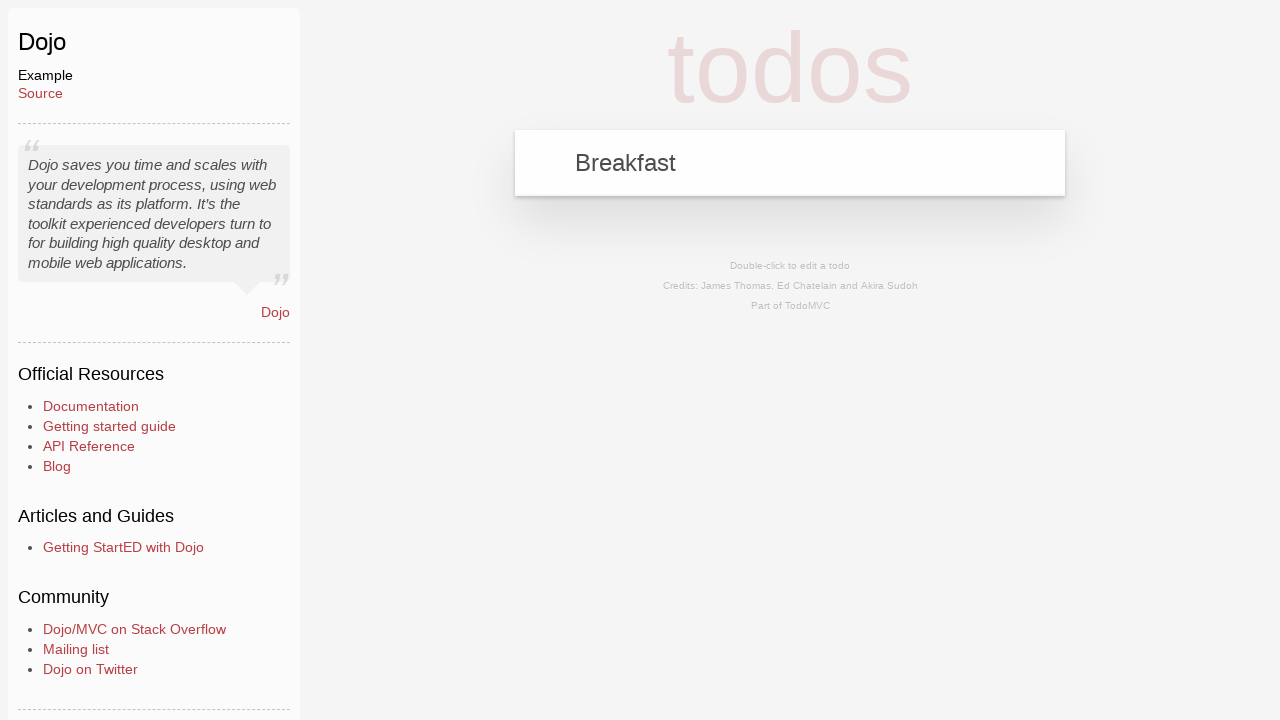

Pressed Enter to add the todo item on input[placeholder='What needs to be done?']
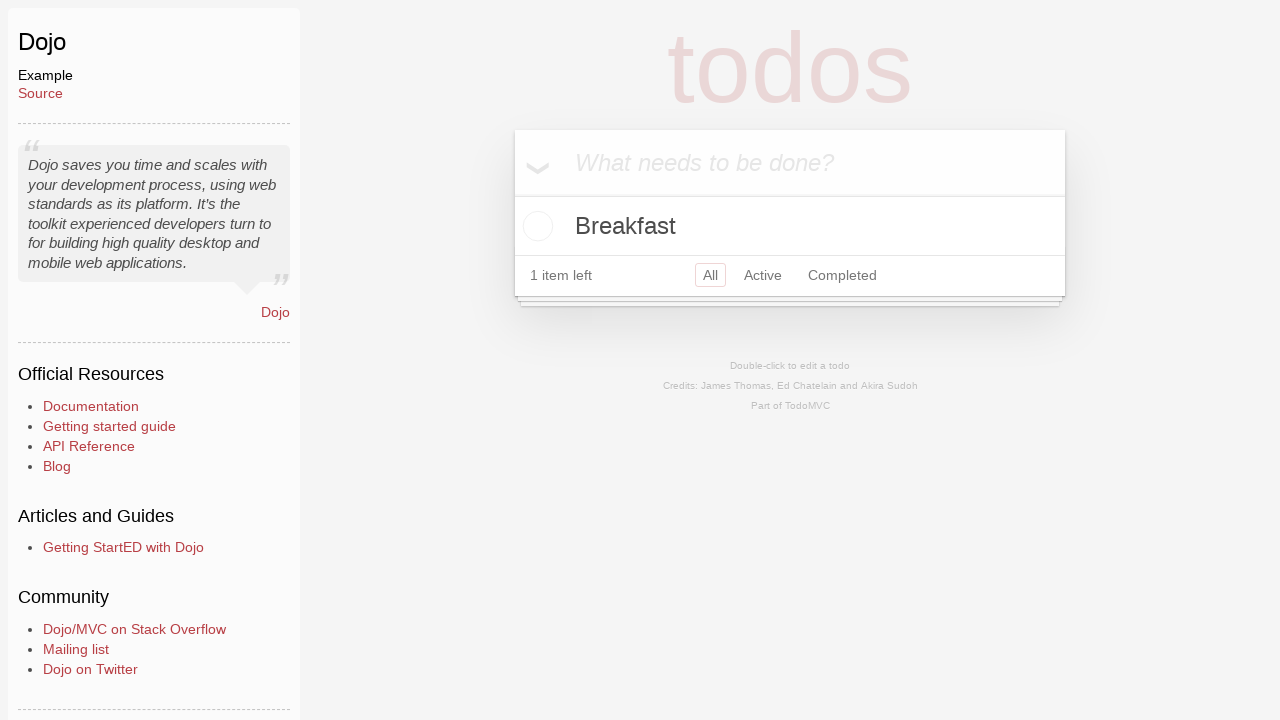

Clicked checkbox to mark Breakfast as complete at (535, 226) on xpath=//label[text()='Breakfast']/preceding-sibling::input
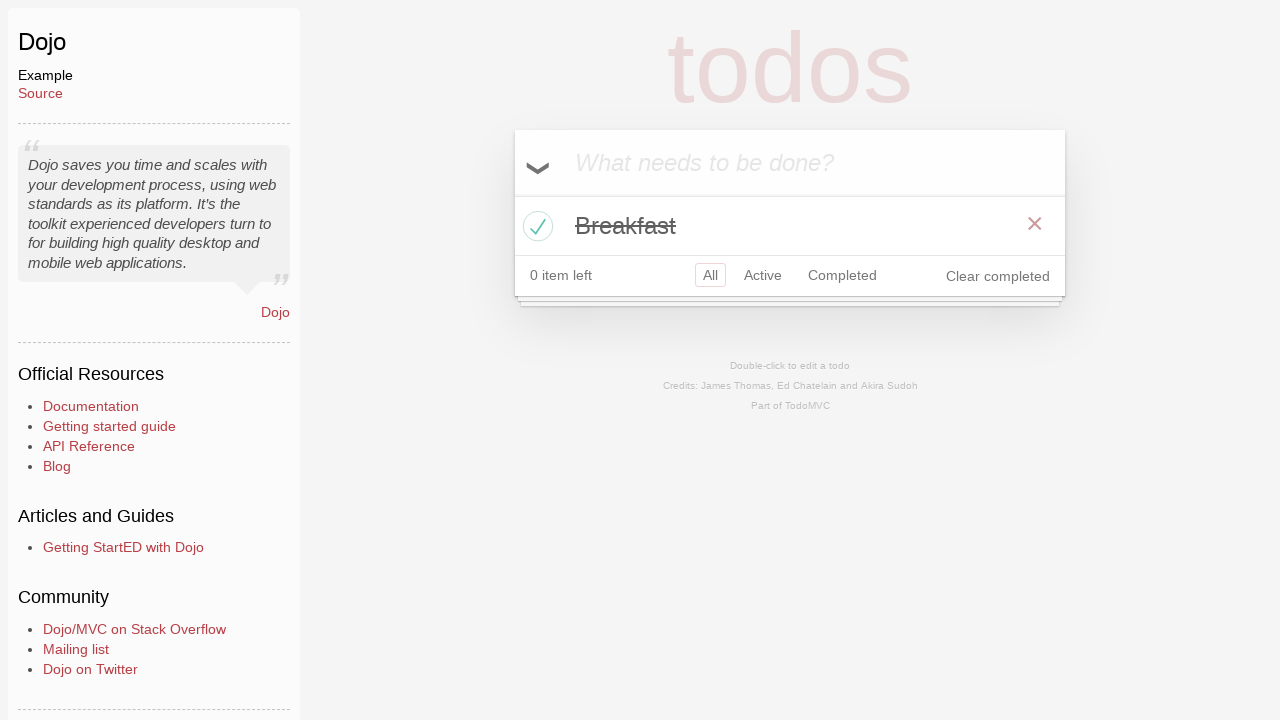

Verified footer shows 0 items left
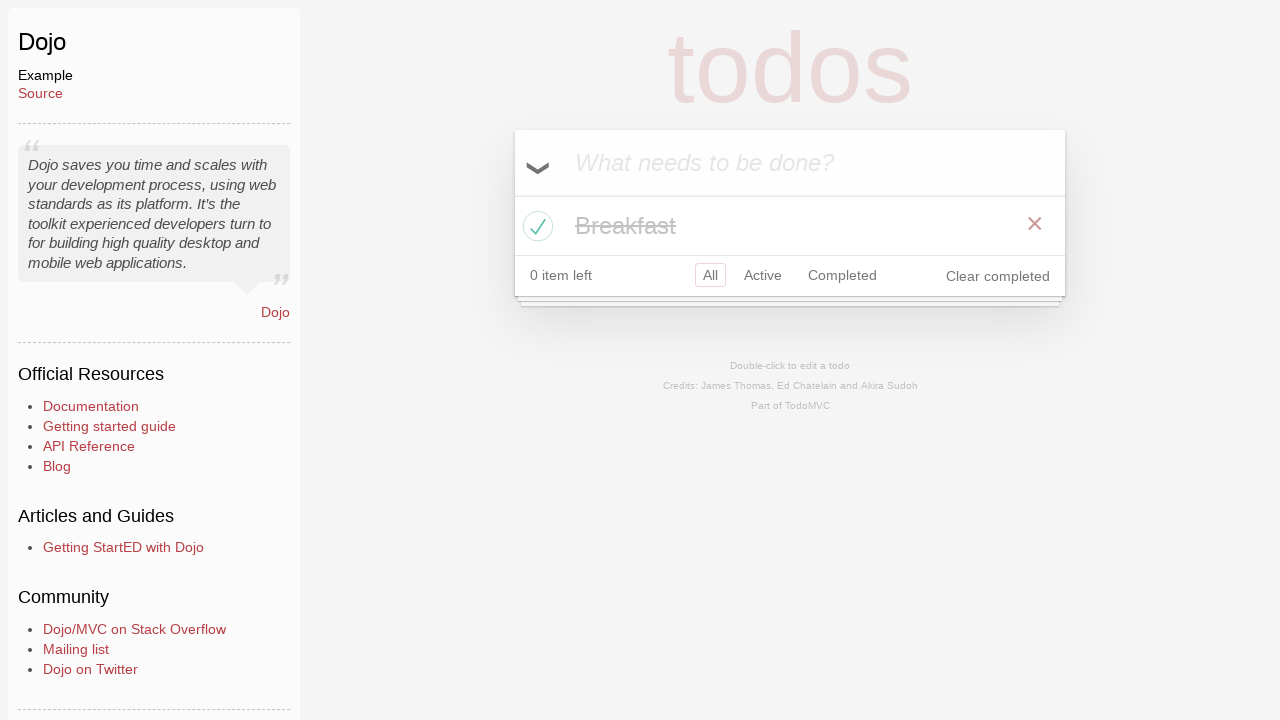

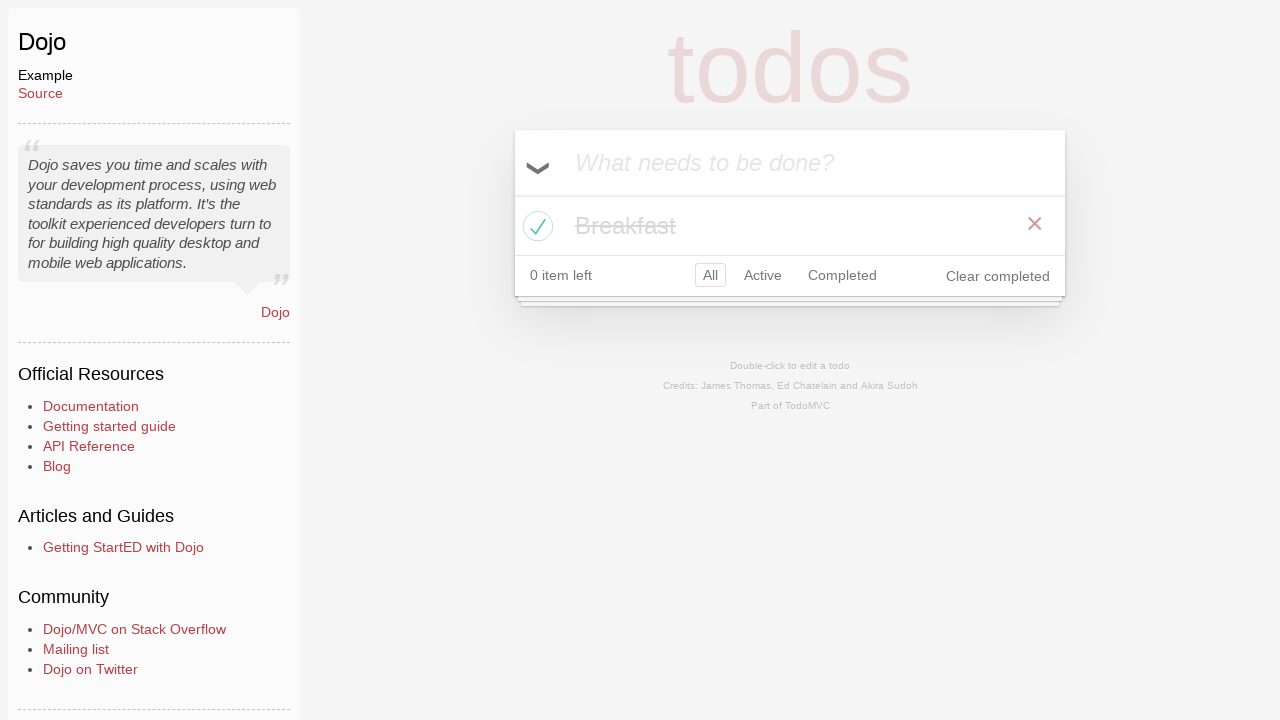